Opens a website and tests window resizing functionality by changing viewport dimensions

Starting URL: https://www.getcalley.com/index.html

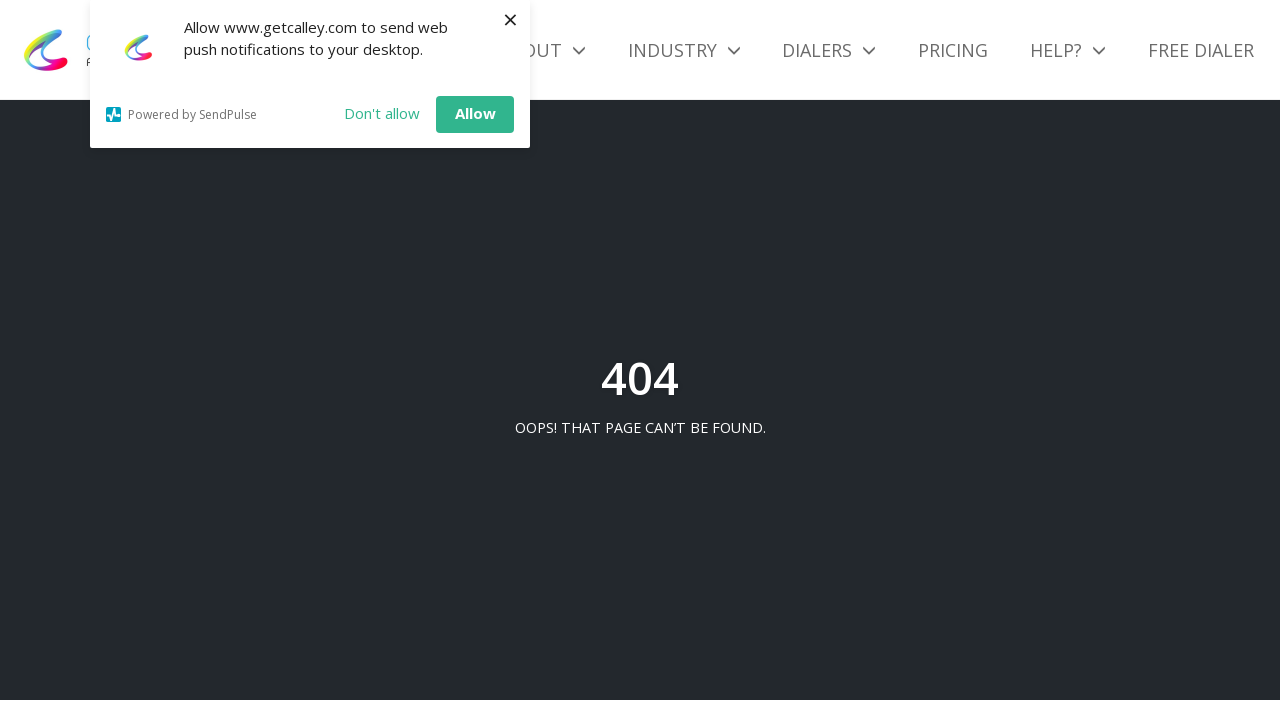

Navigated to https://www.getcalley.com/index.html
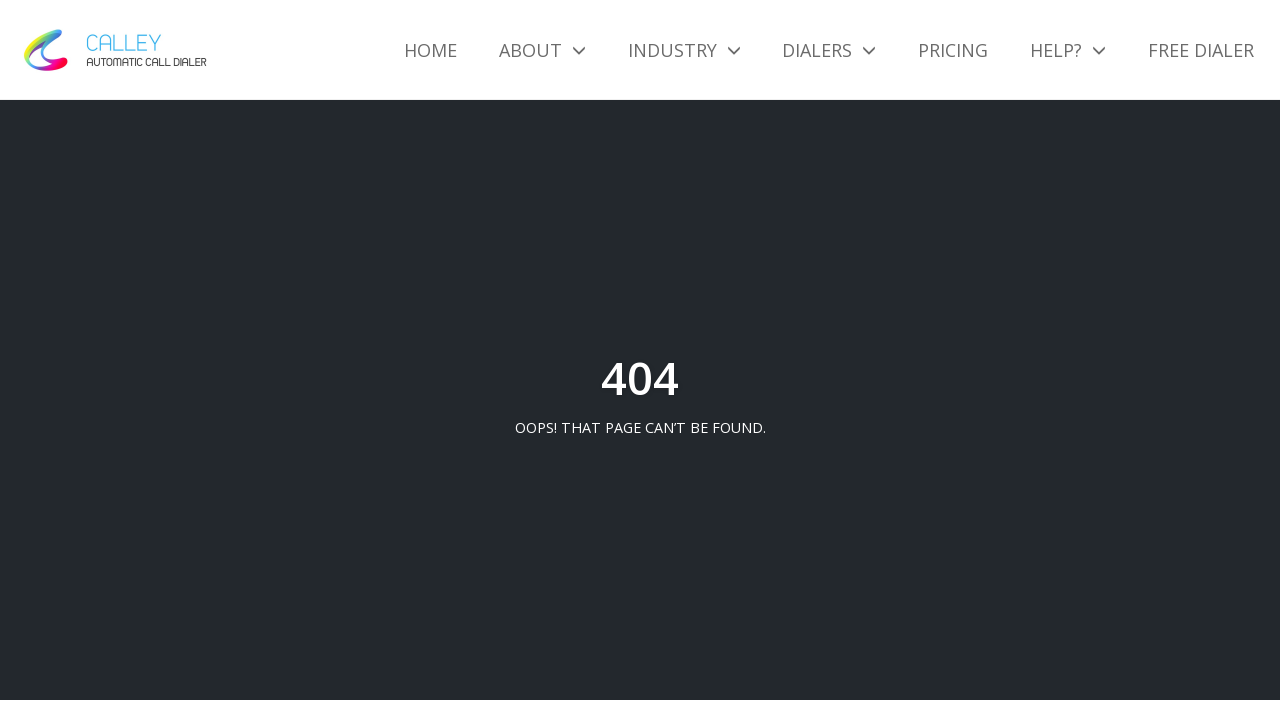

Set viewport size to 1280x720
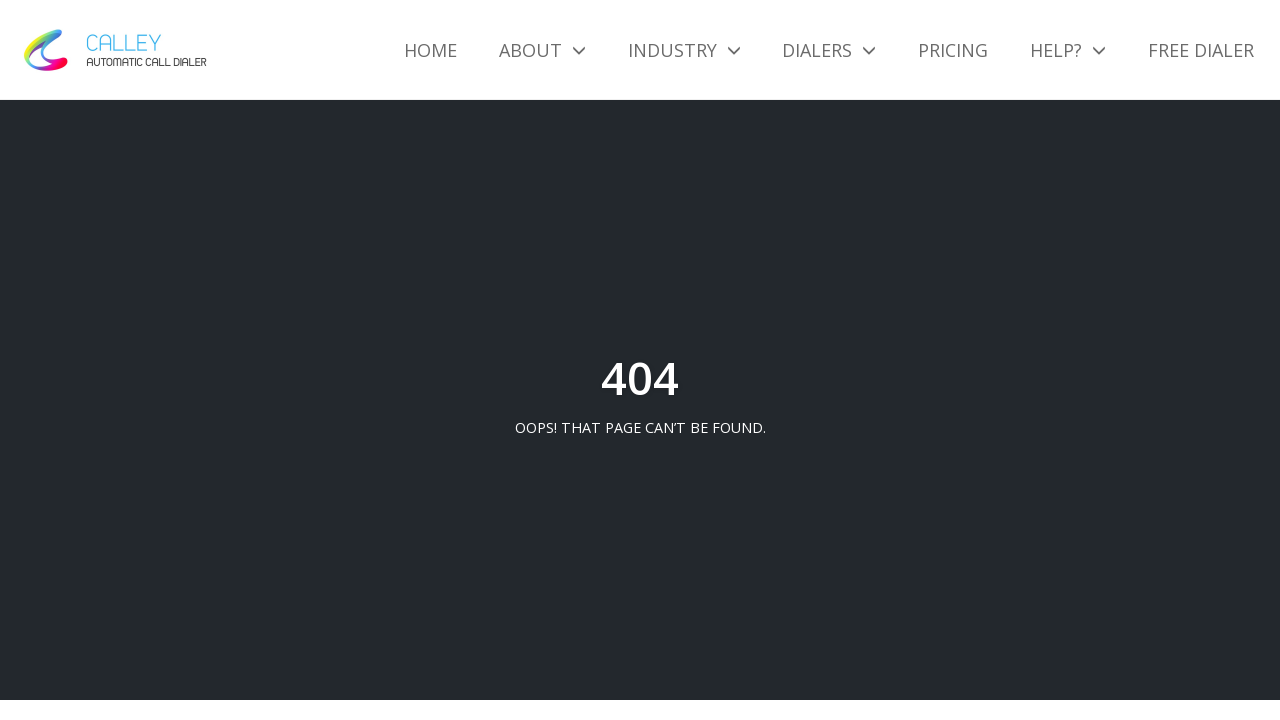

Waited 500ms for viewport resize to take effect
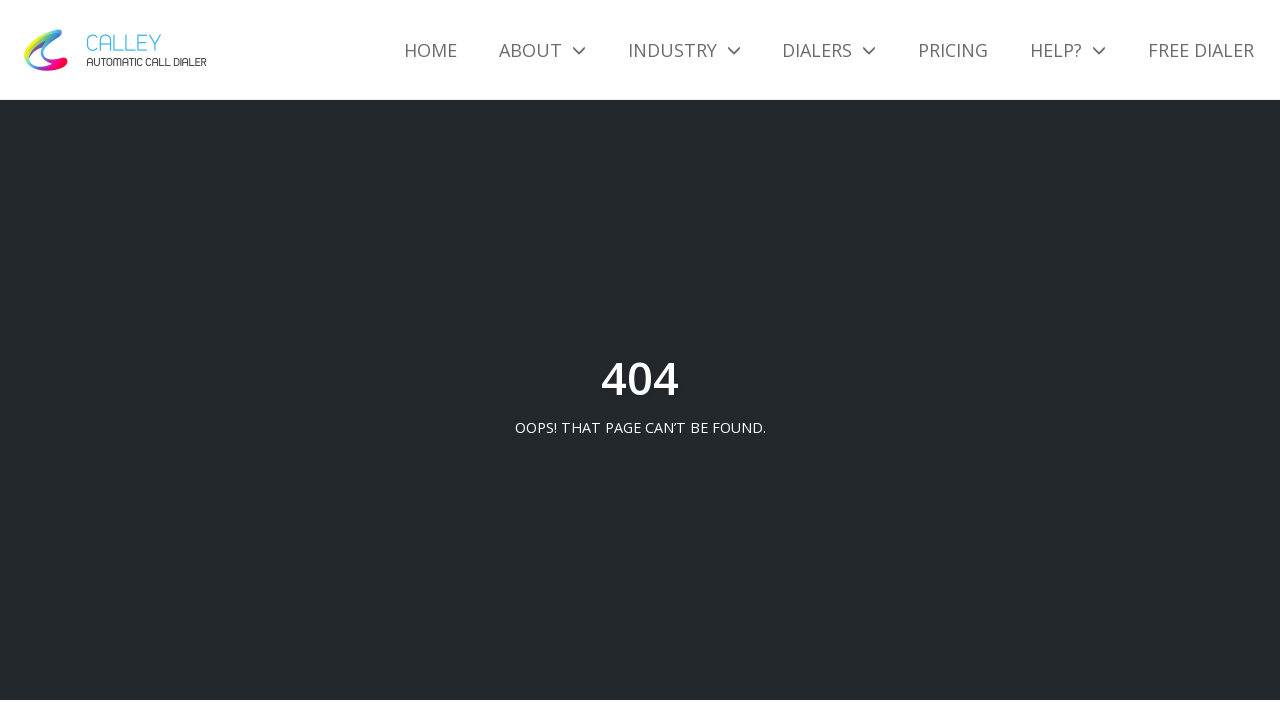

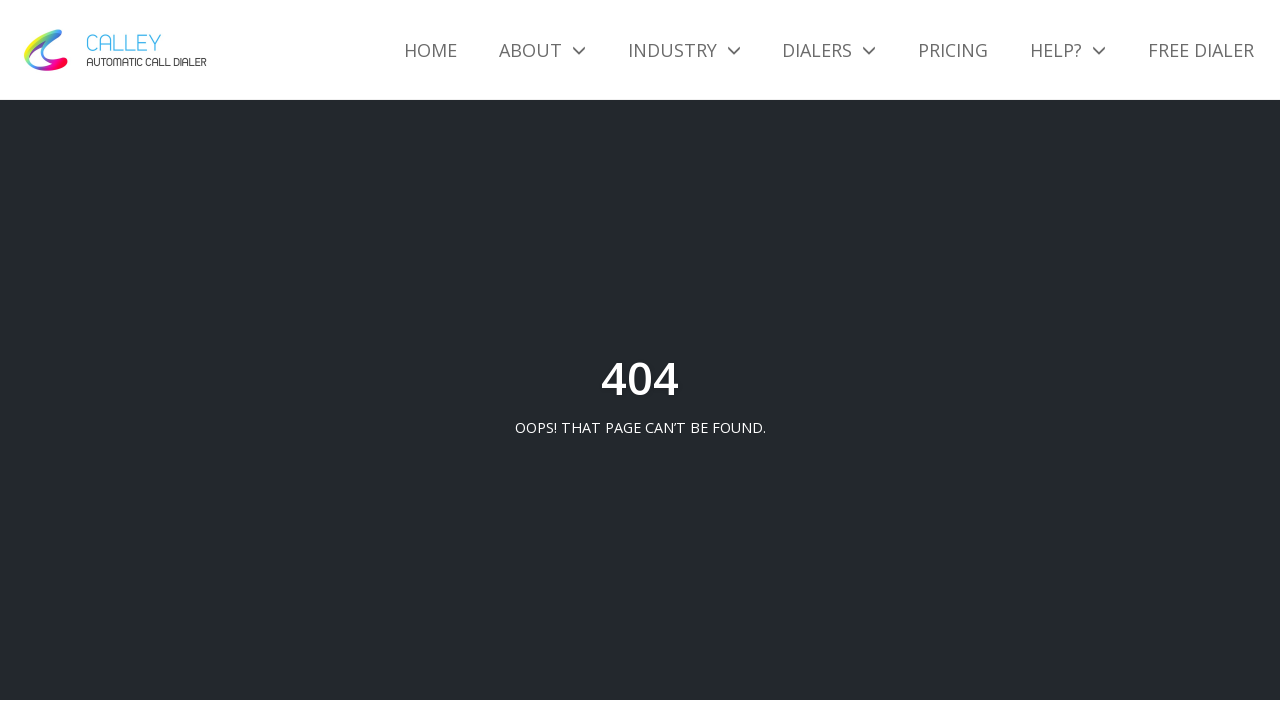